Tests confirm dialog by accepting and dismissing it, verifying the displayed messages for each action

Starting URL: https://demo.automationtesting.in

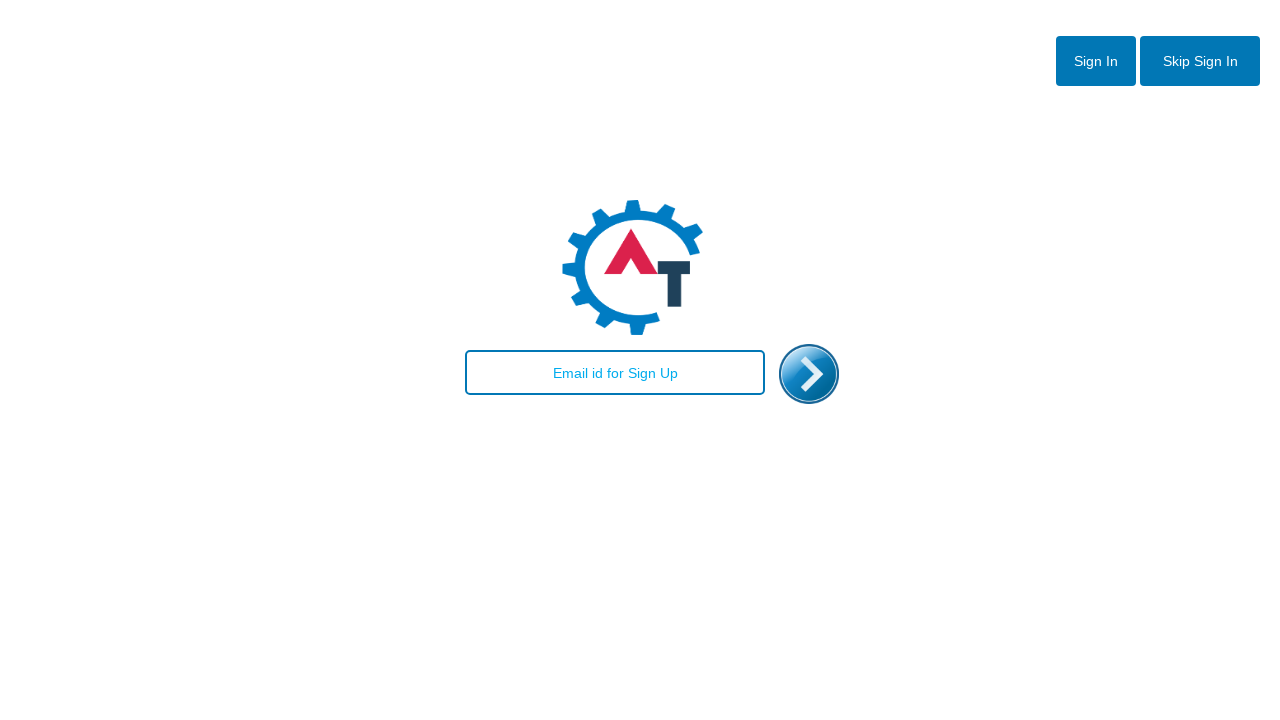

Clicked to enter the site at (809, 374) on #enterimg
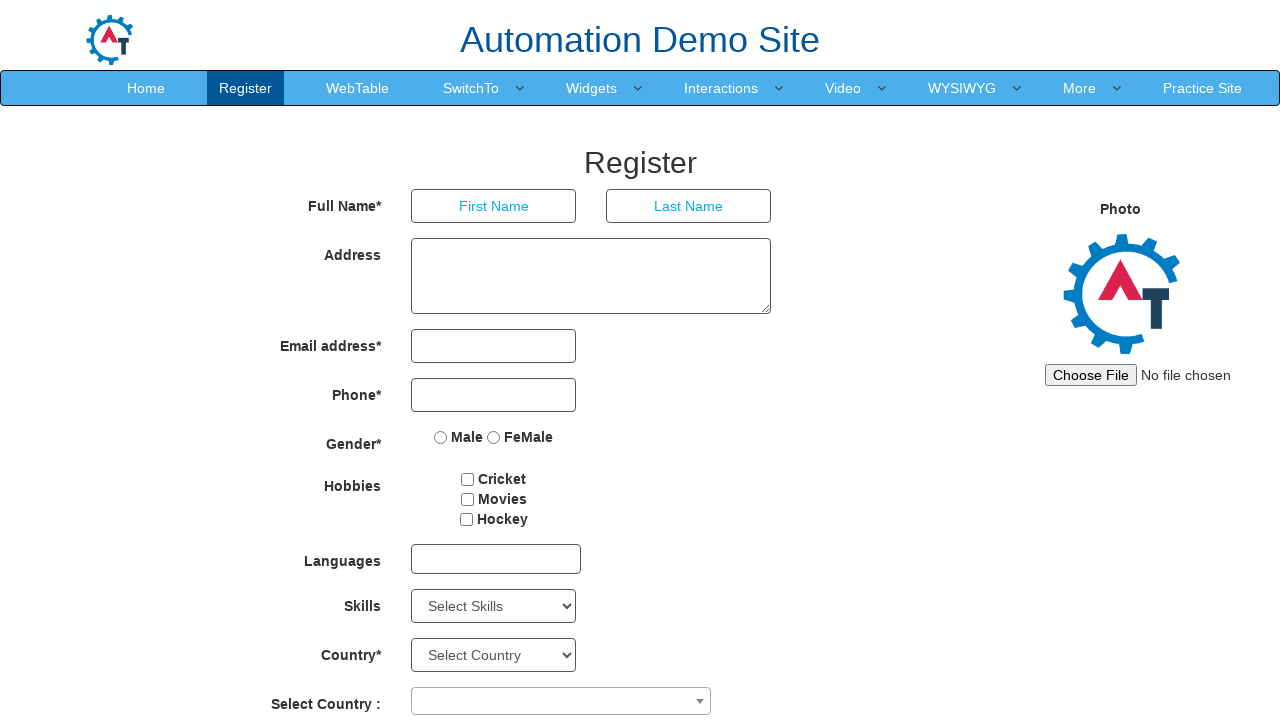

Clicked SwitchTo dropdown menu at (471, 88) on xpath=//a[@class='dropdown-toggle' and text()='SwitchTo']
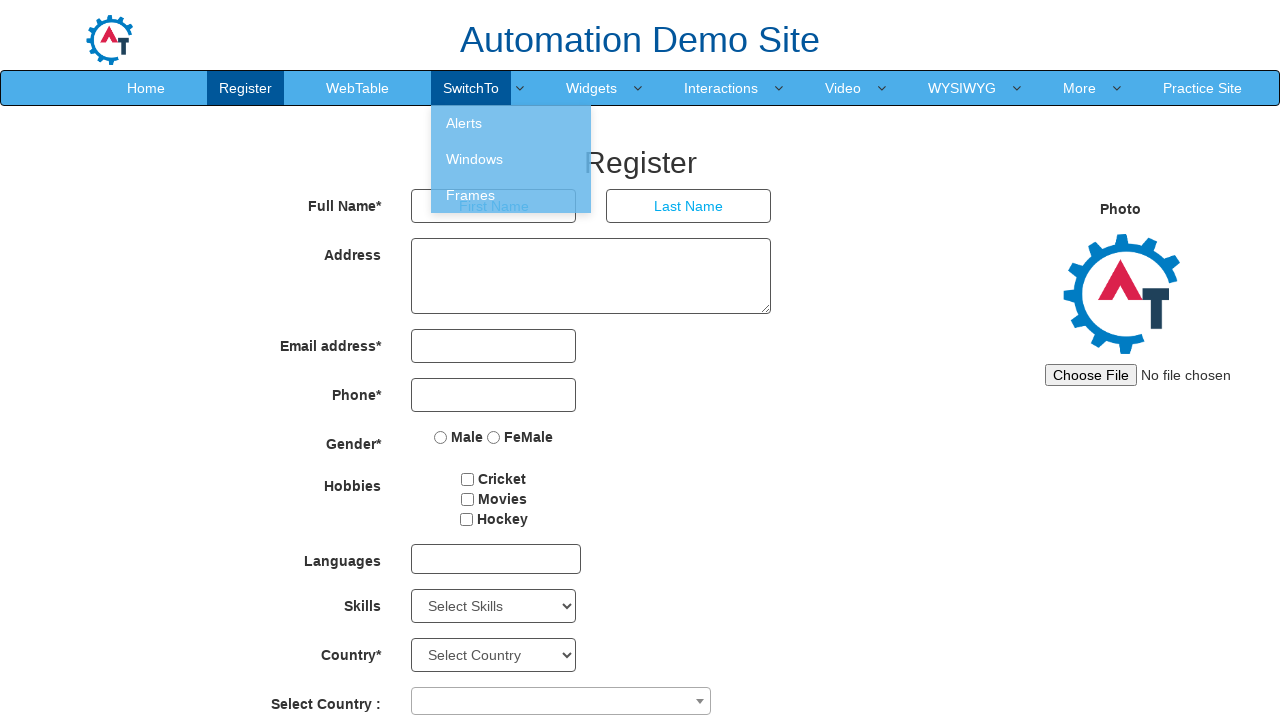

Navigated to Alerts section at (511, 123) on xpath=//a[@class='dropdown-toggle' and text()='SwitchTo']/following-sibling::ul/
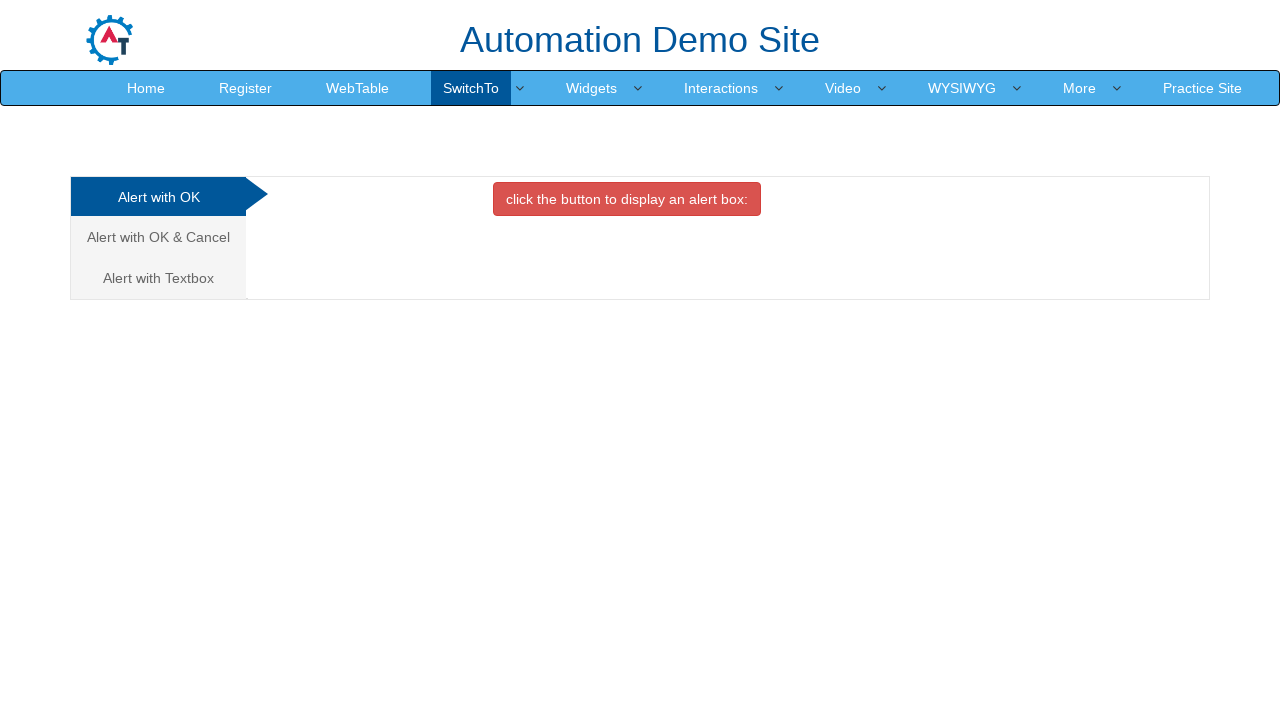

Navigated to Cancel tab at (158, 237) on xpath=//a[@class='analystic' and @href='#CancelTab']
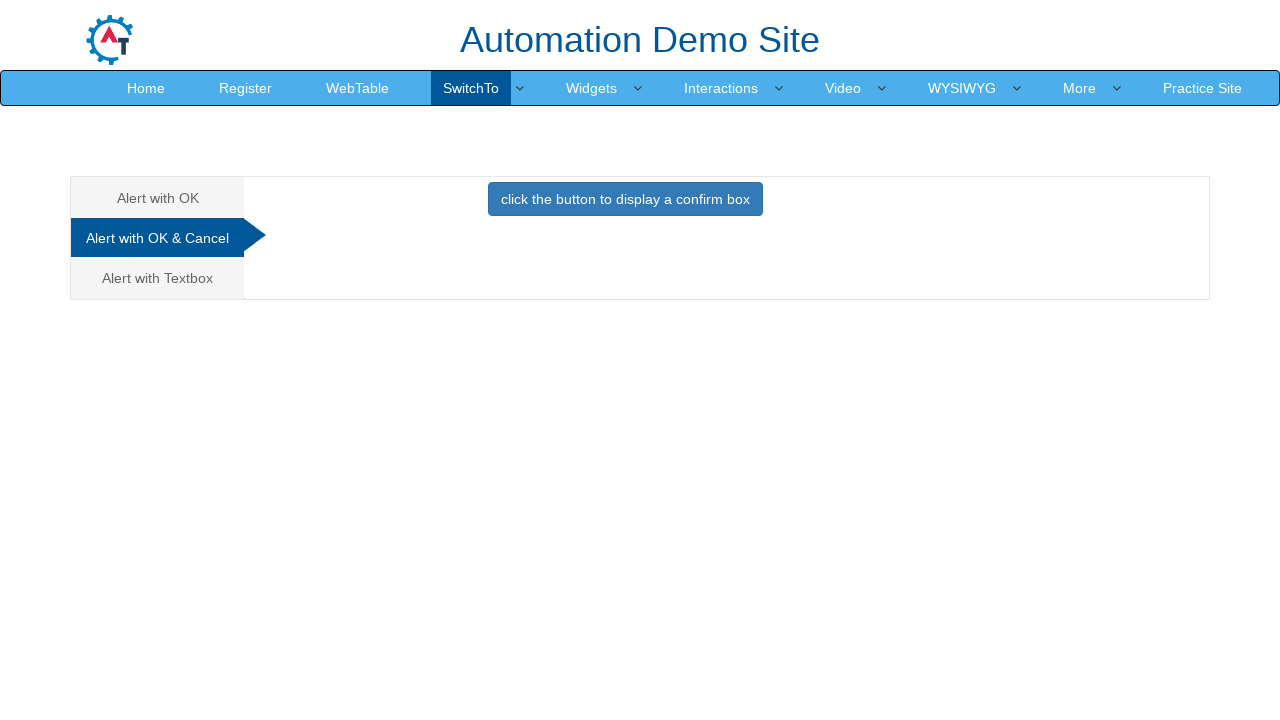

Set up dialog handler to accept confirm dialog
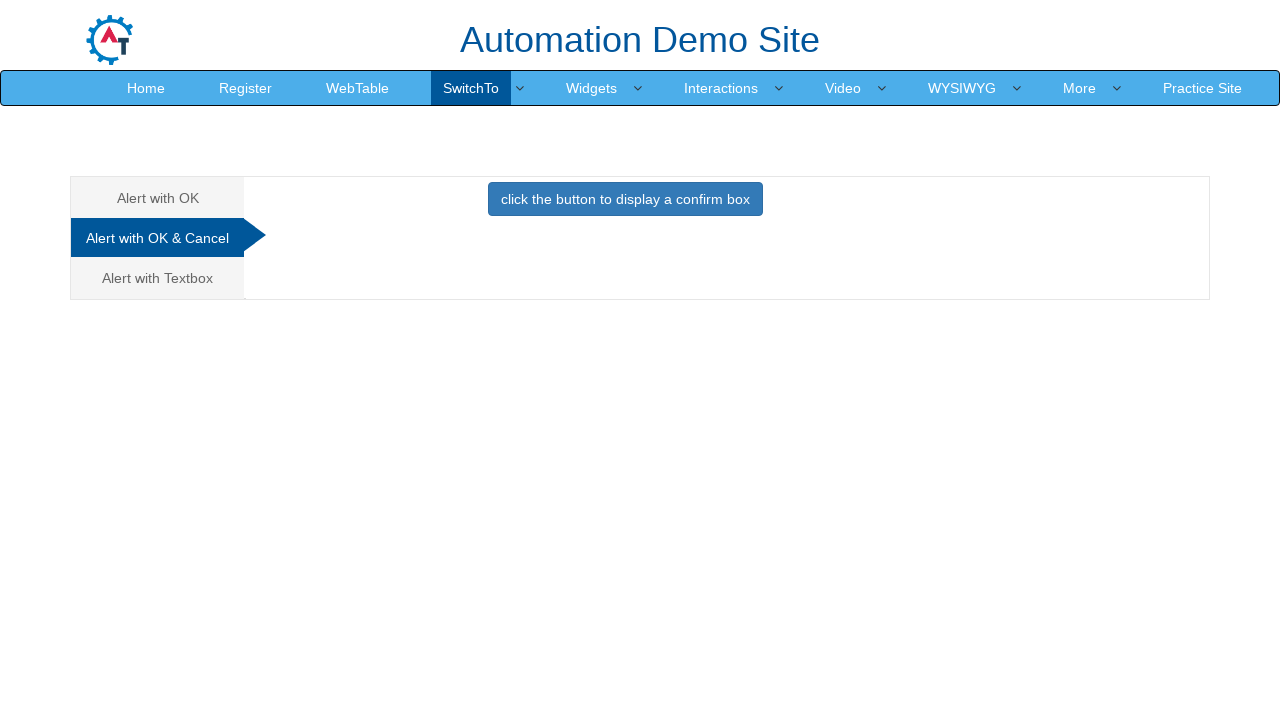

Clicked button to trigger confirm dialog and accepted it at (625, 199) on xpath=//button[@class='btn btn-primary']
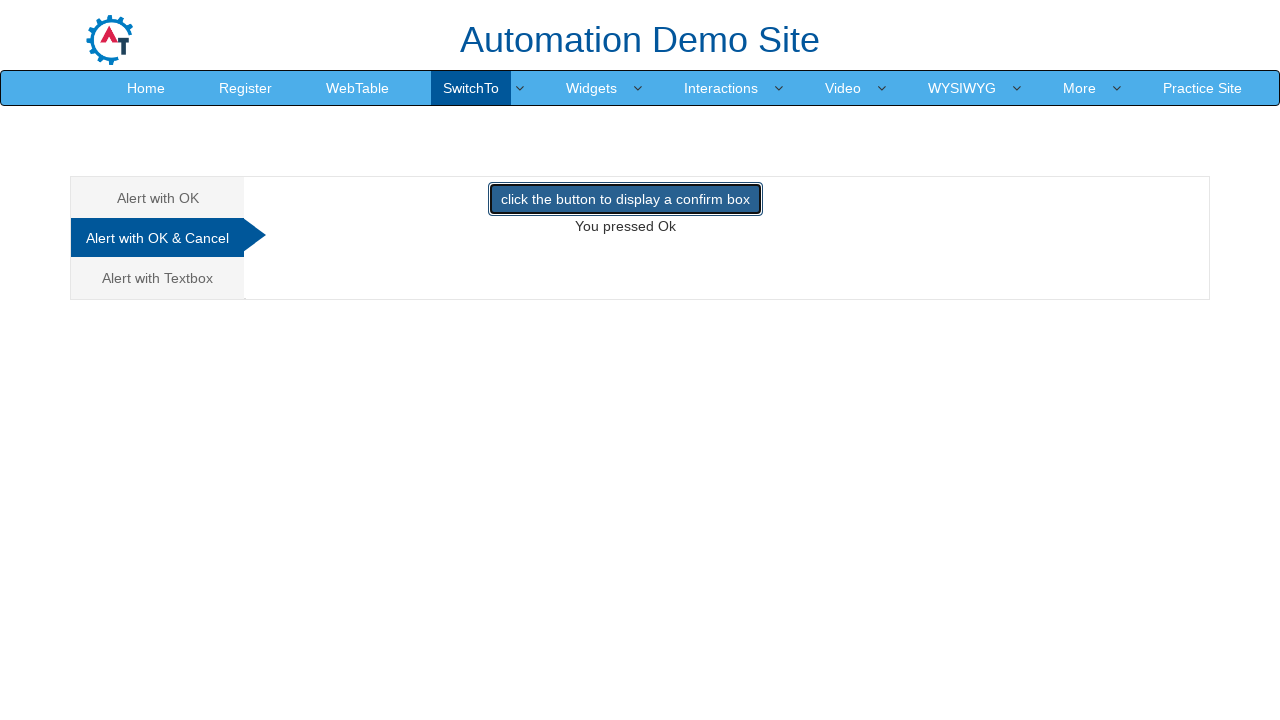

Set up dialog handler to dismiss confirm dialog
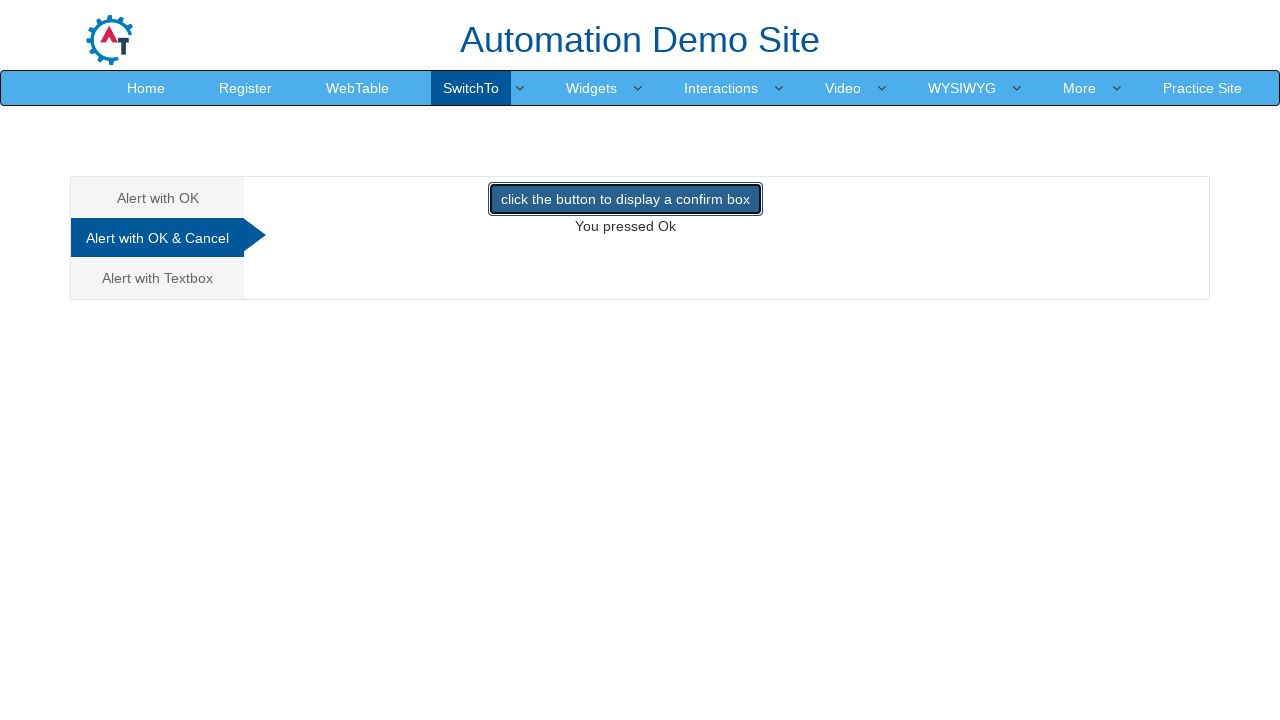

Clicked button to trigger confirm dialog and dismissed it at (625, 199) on xpath=//button[@class='btn btn-primary']
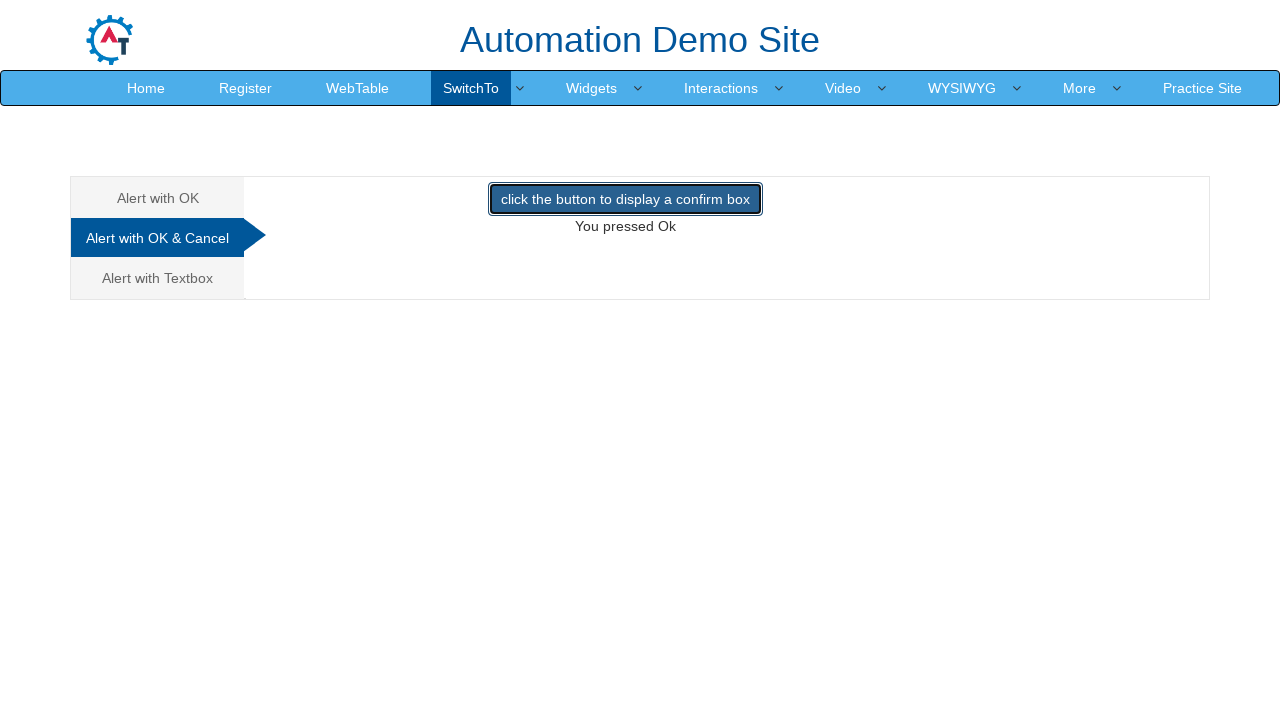

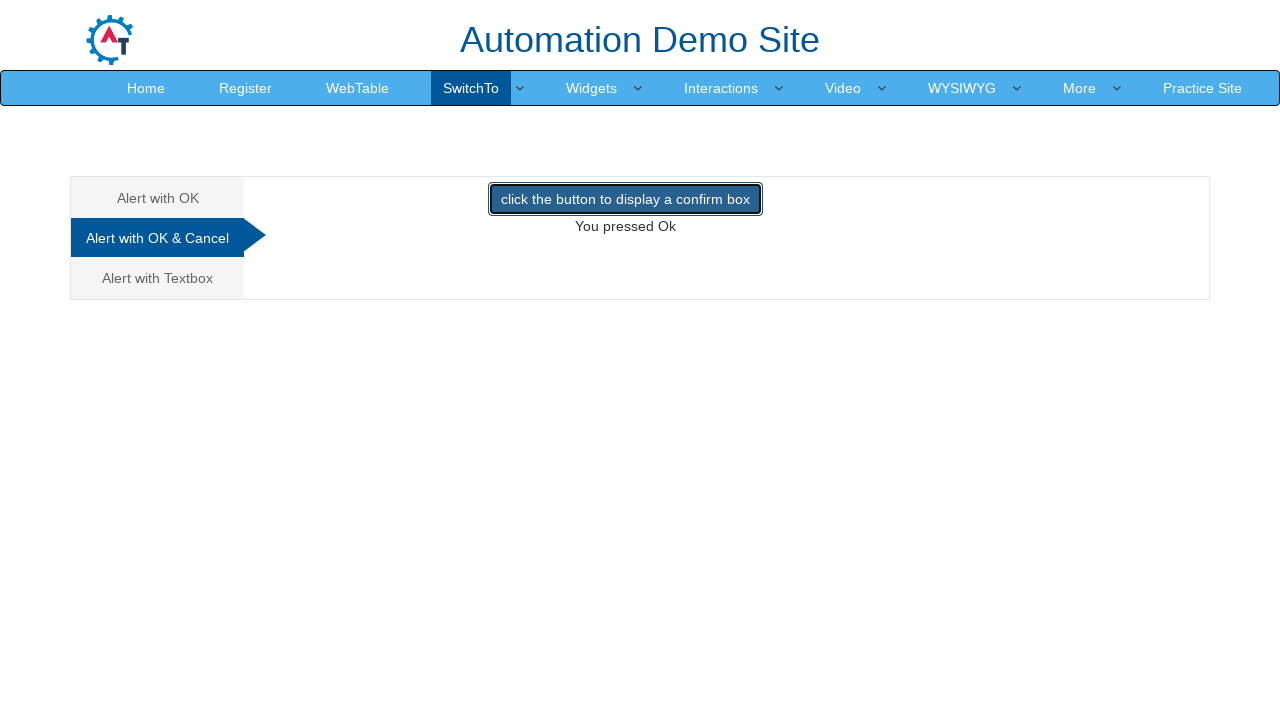